Tests multiple window handling by navigating to a page that opens a new browser window, switching to the child window to verify its content, then switching back to the parent window to verify its content.

Starting URL: https://the-internet.herokuapp.com

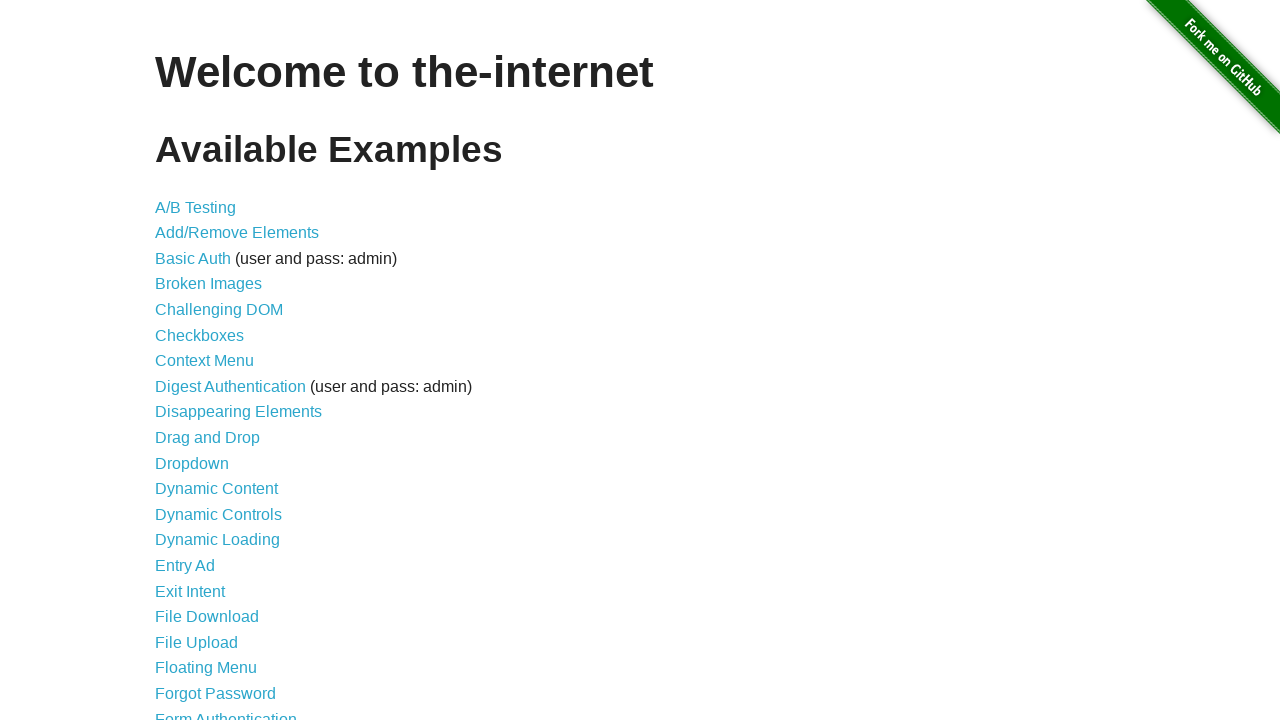

Clicked on 'Multiple Windows' link to navigate to windows test page at (218, 369) on a[href='/windows']
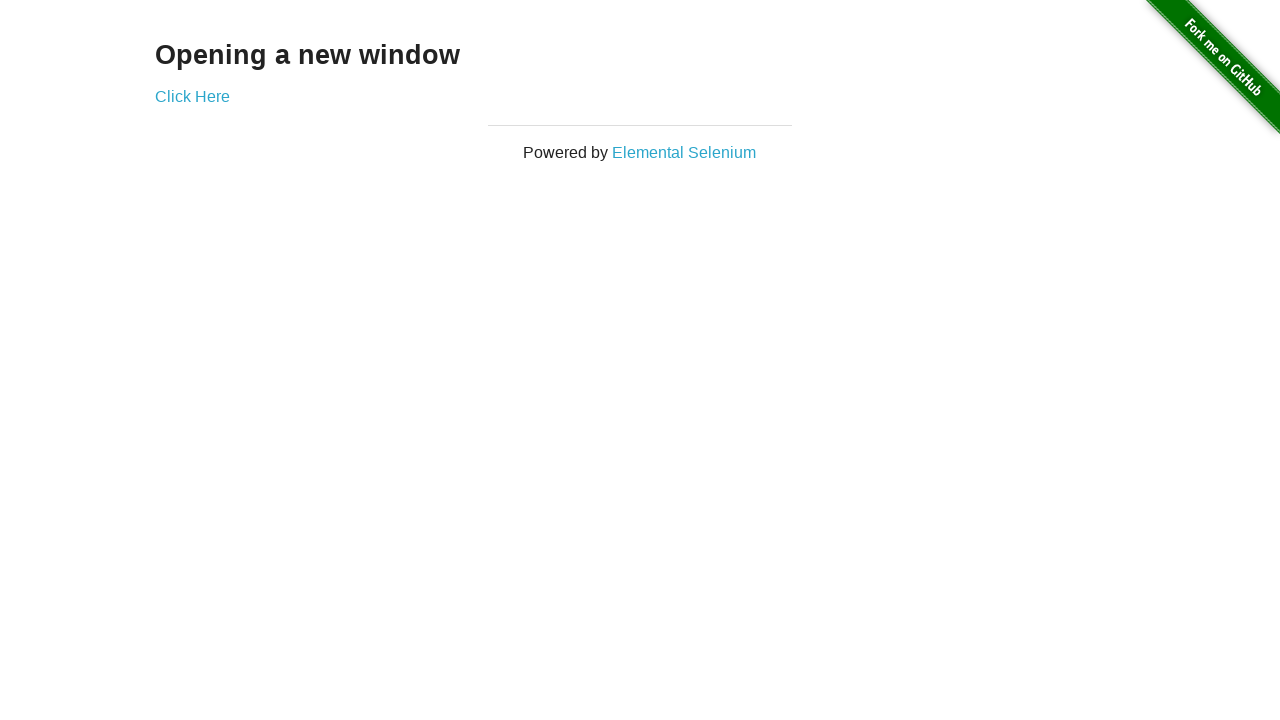

Clicked link to open new window at (192, 96) on a[href='/windows/new']
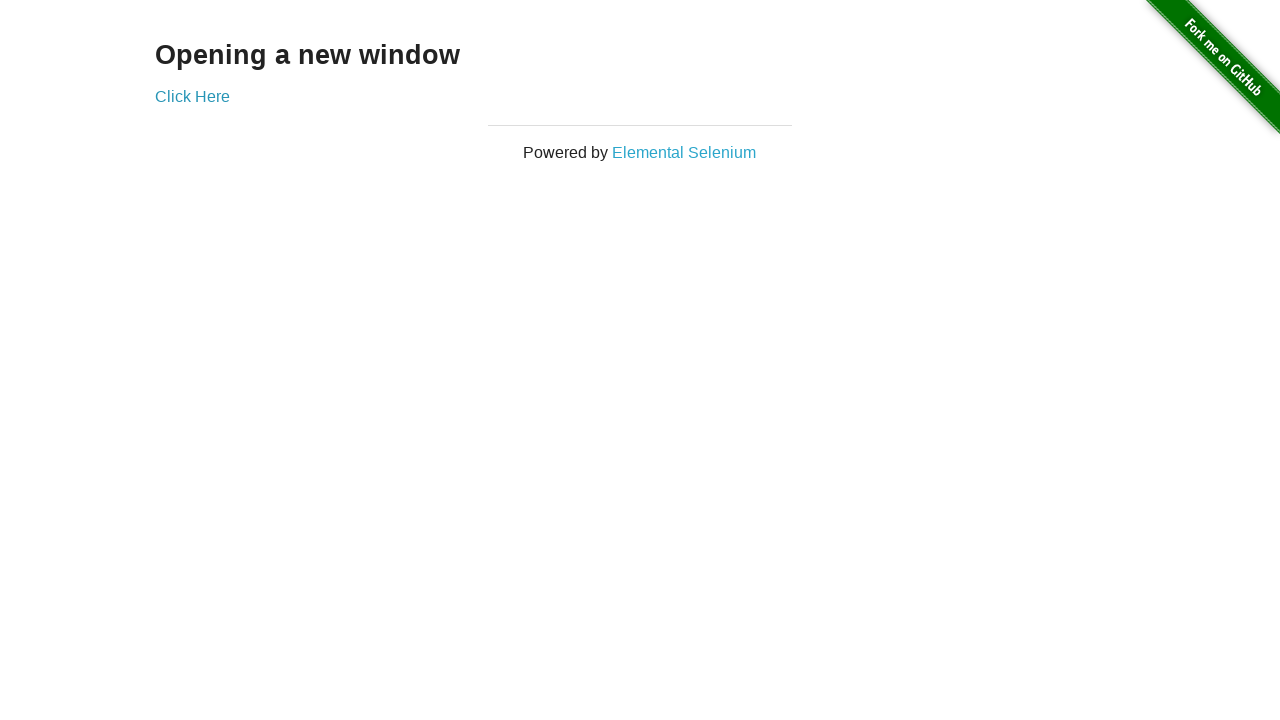

Captured reference to newly opened child window
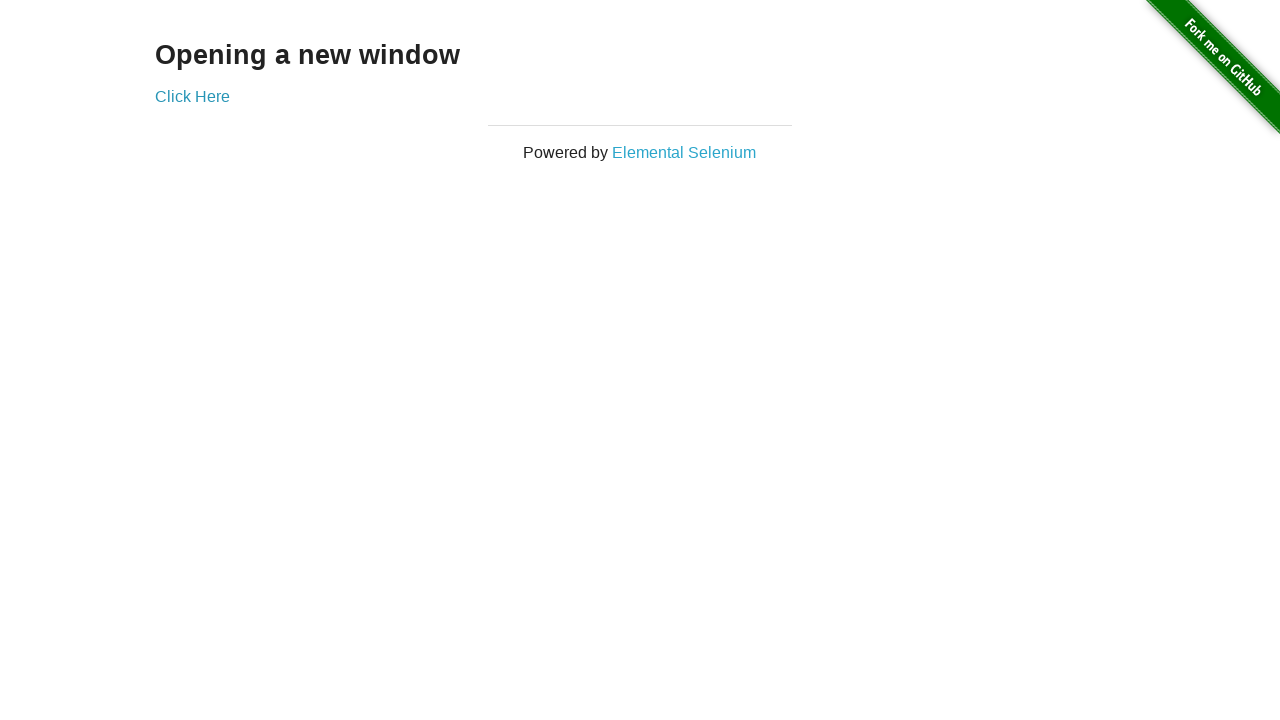

Child window content loaded - heading element found
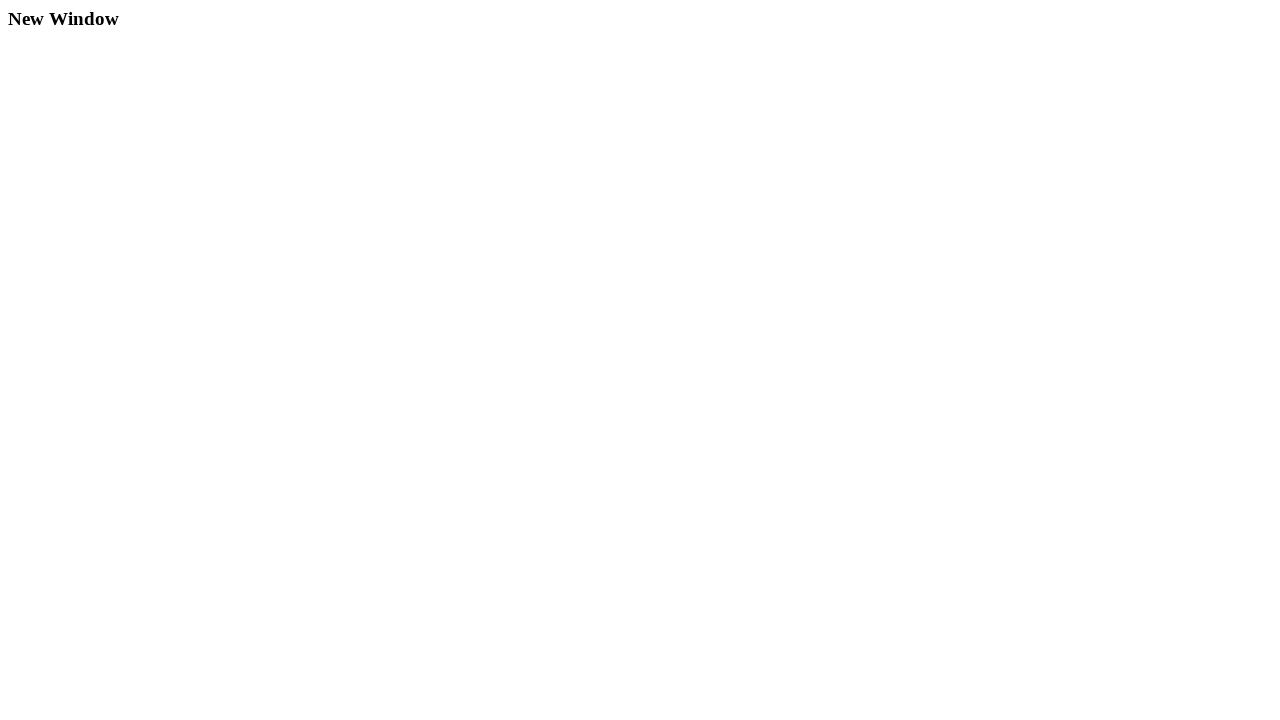

Retrieved child window heading text: 'New Window'
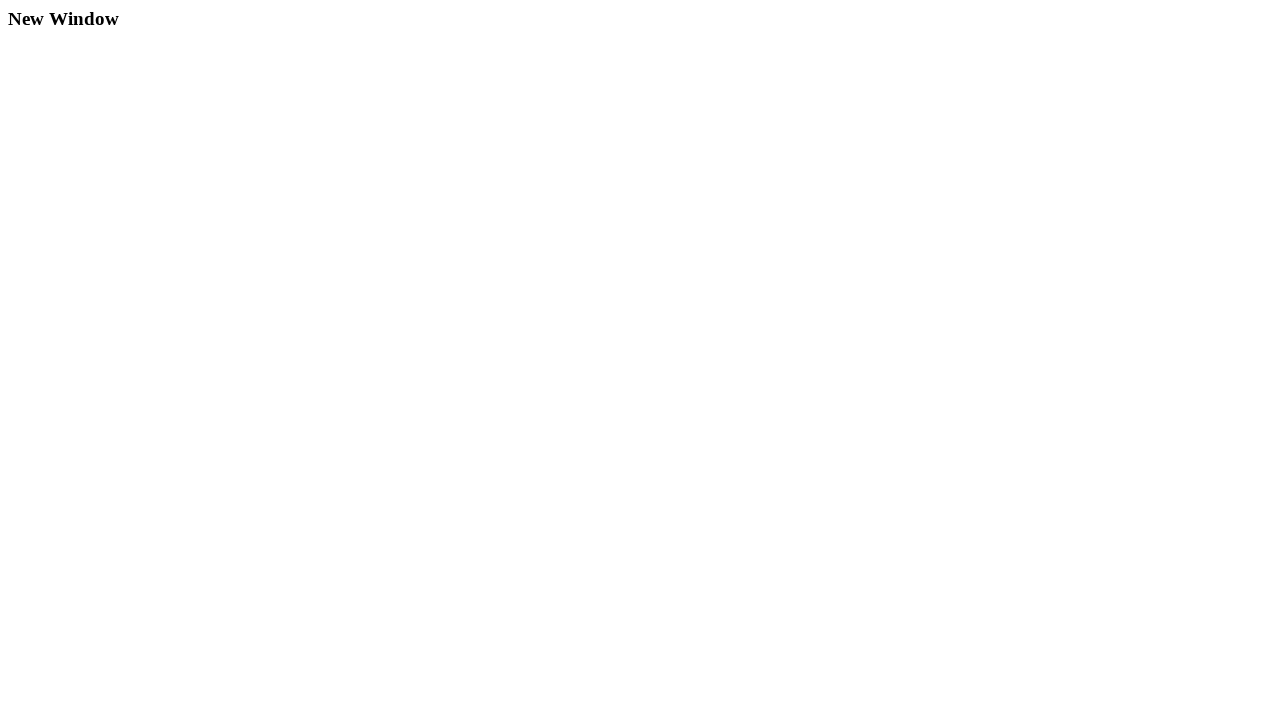

Switched back to parent window
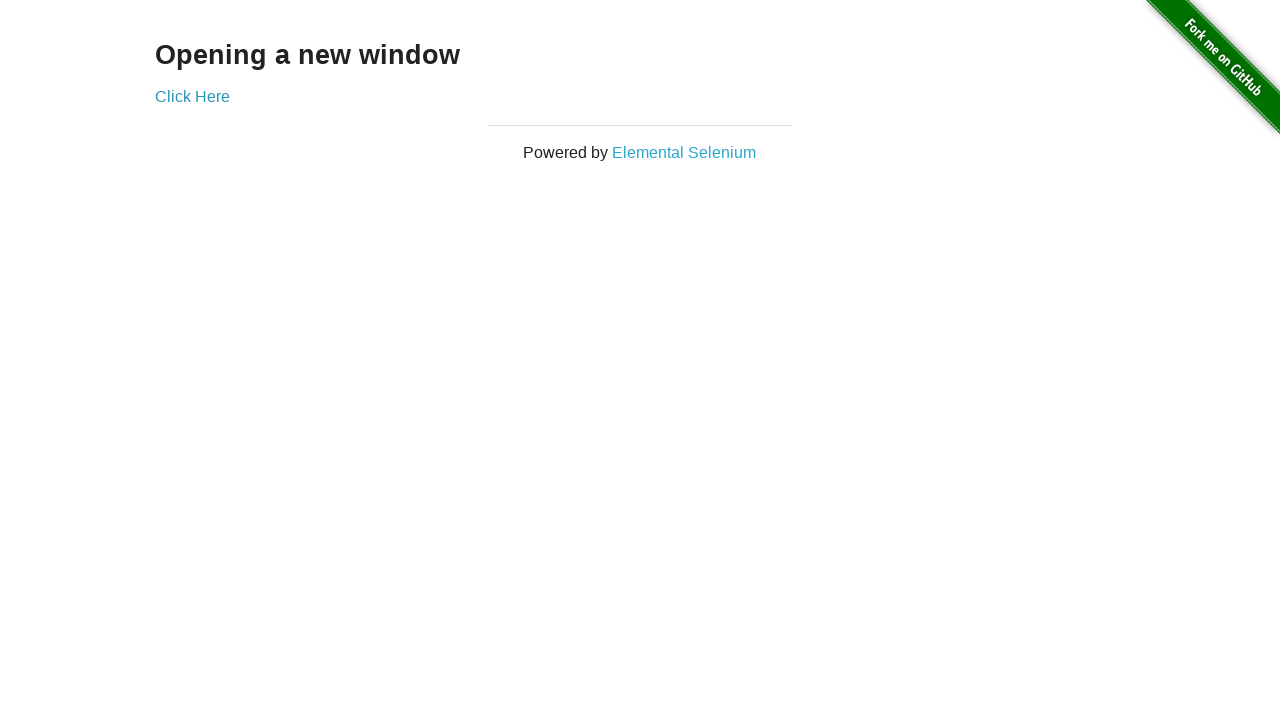

Retrieved parent window heading text: 'Opening a new window'
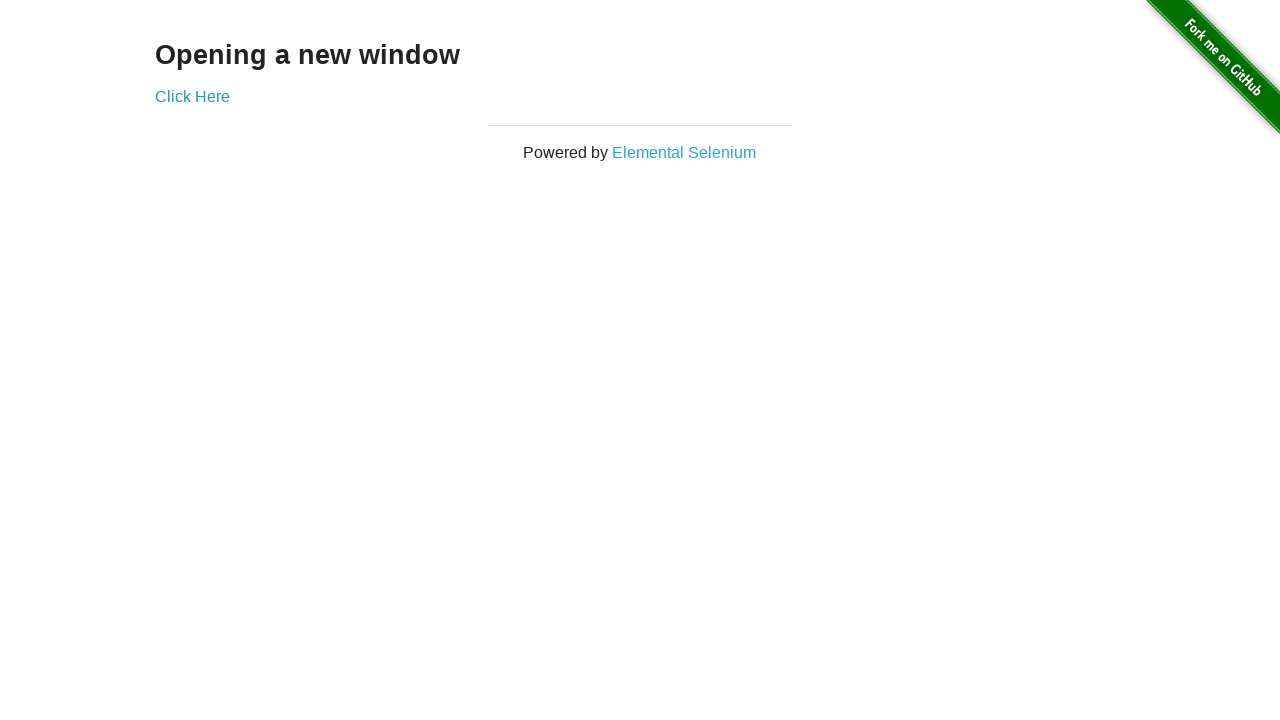

Closed child window
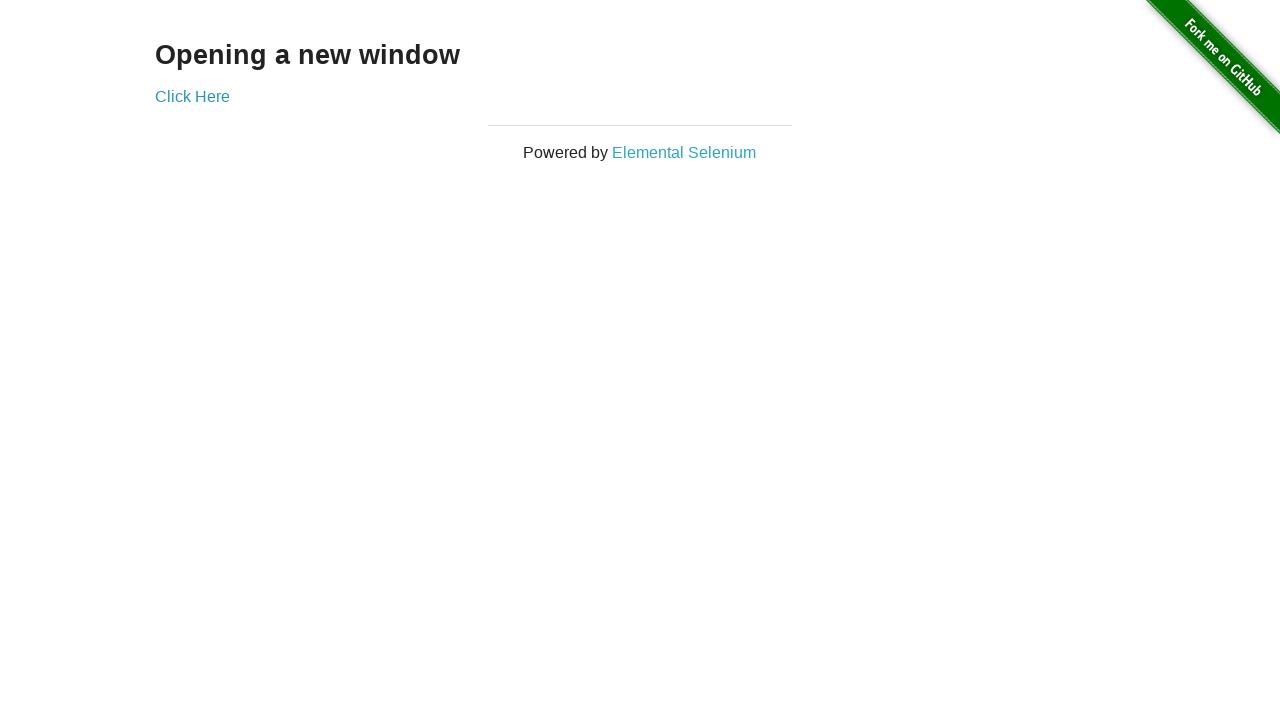

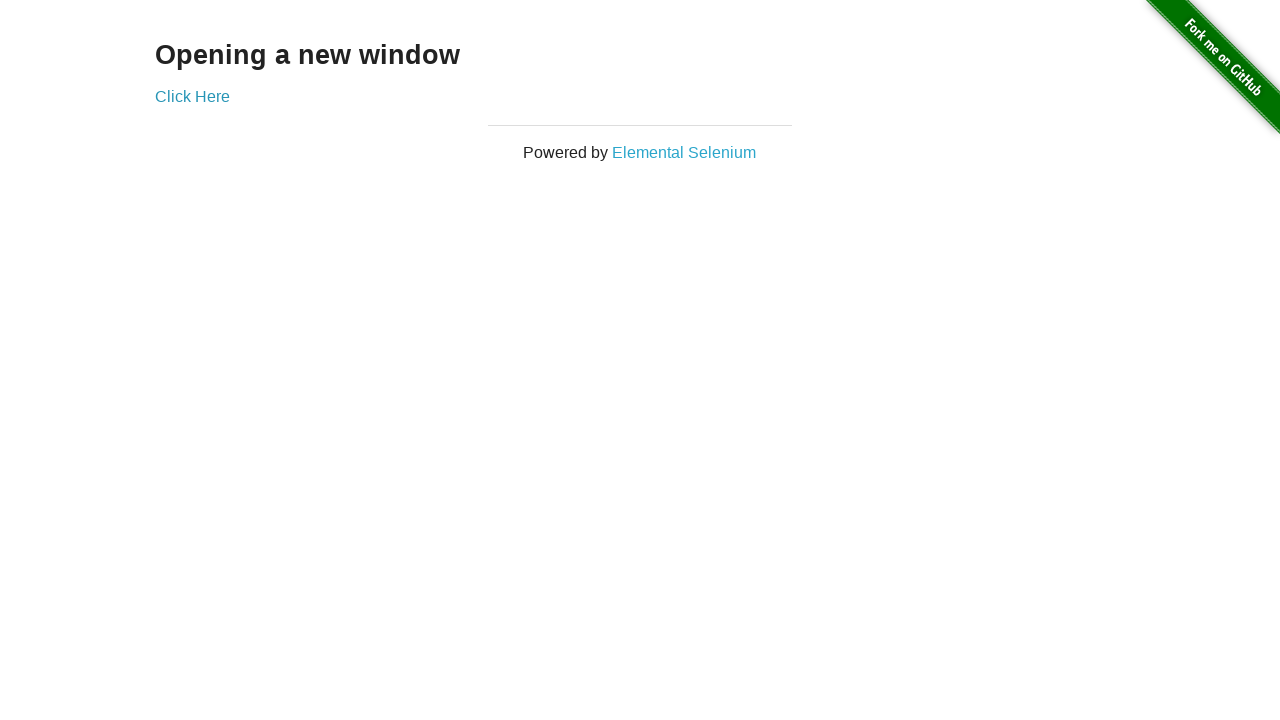